Tests drag and drop by specific coordinates, moving the draggable element by a specified offset

Starting URL: https://jqueryui.com/droppable/

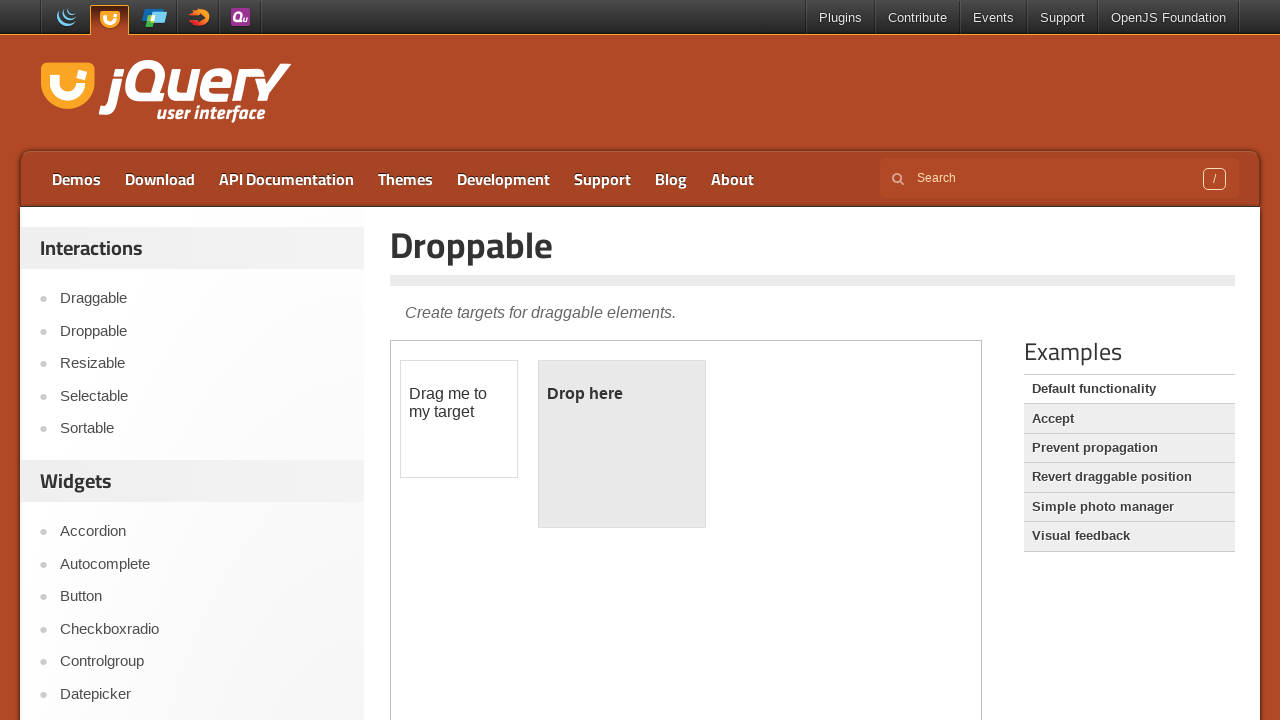

Located the first iframe containing the drag and drop demo
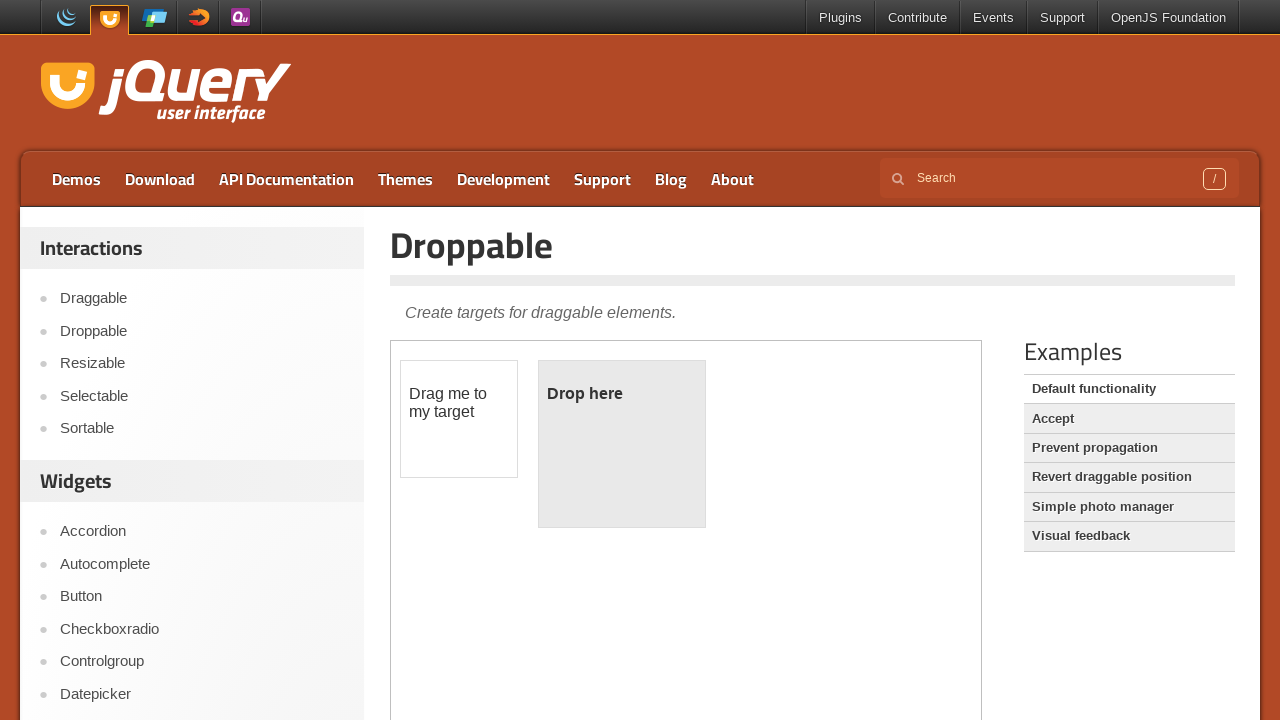

Located the draggable element with id 'draggable'
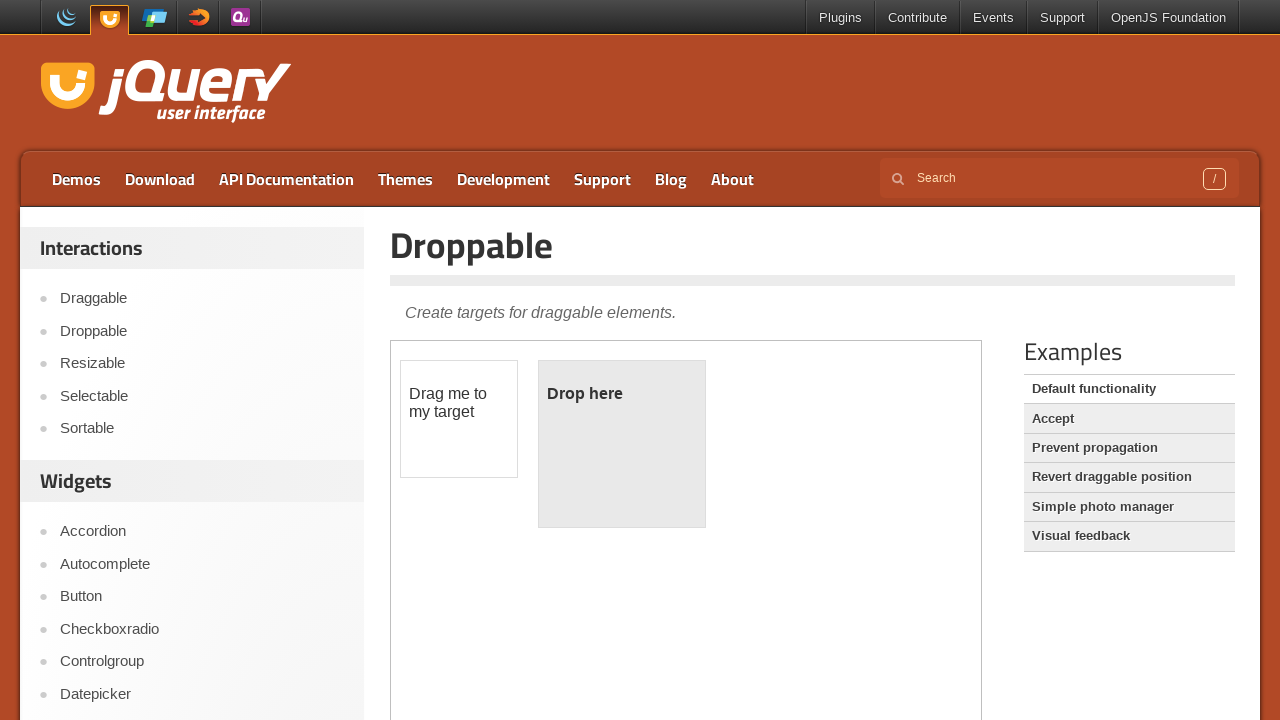

Retrieved bounding box coordinates of the draggable element
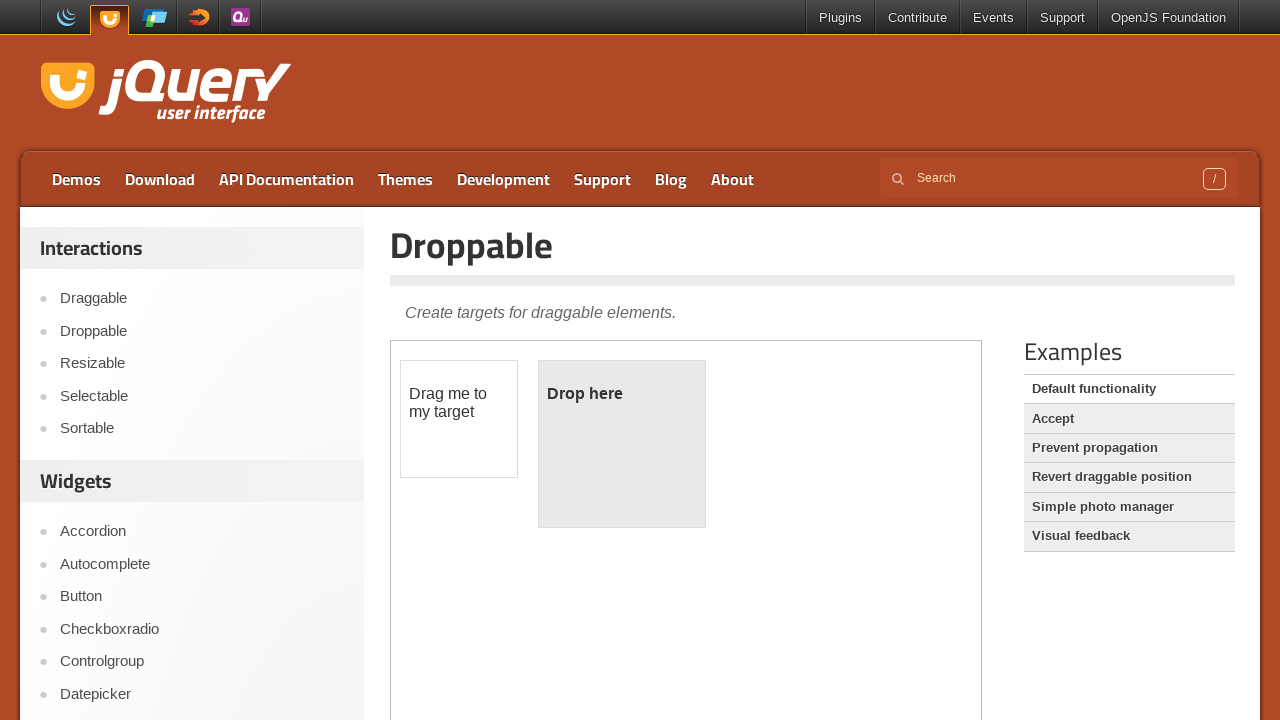

Moved mouse to the center of the draggable element at (459, 419)
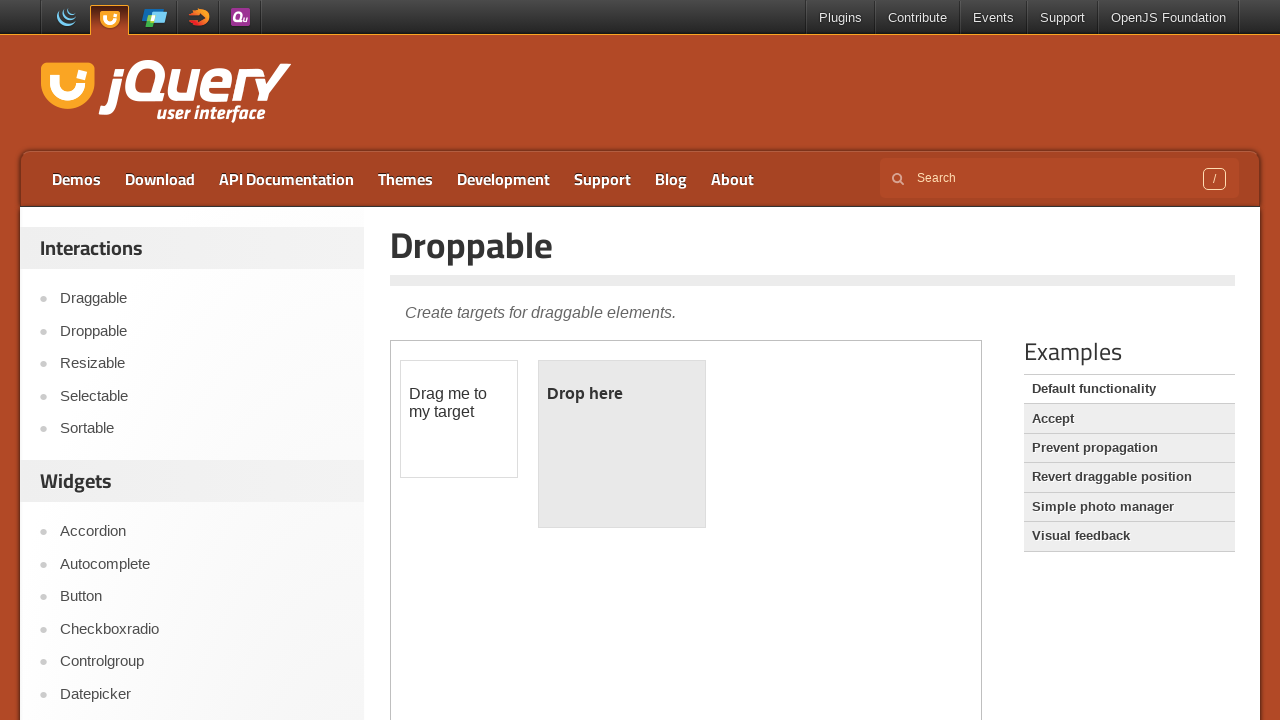

Pressed down the mouse button to start drag at (459, 419)
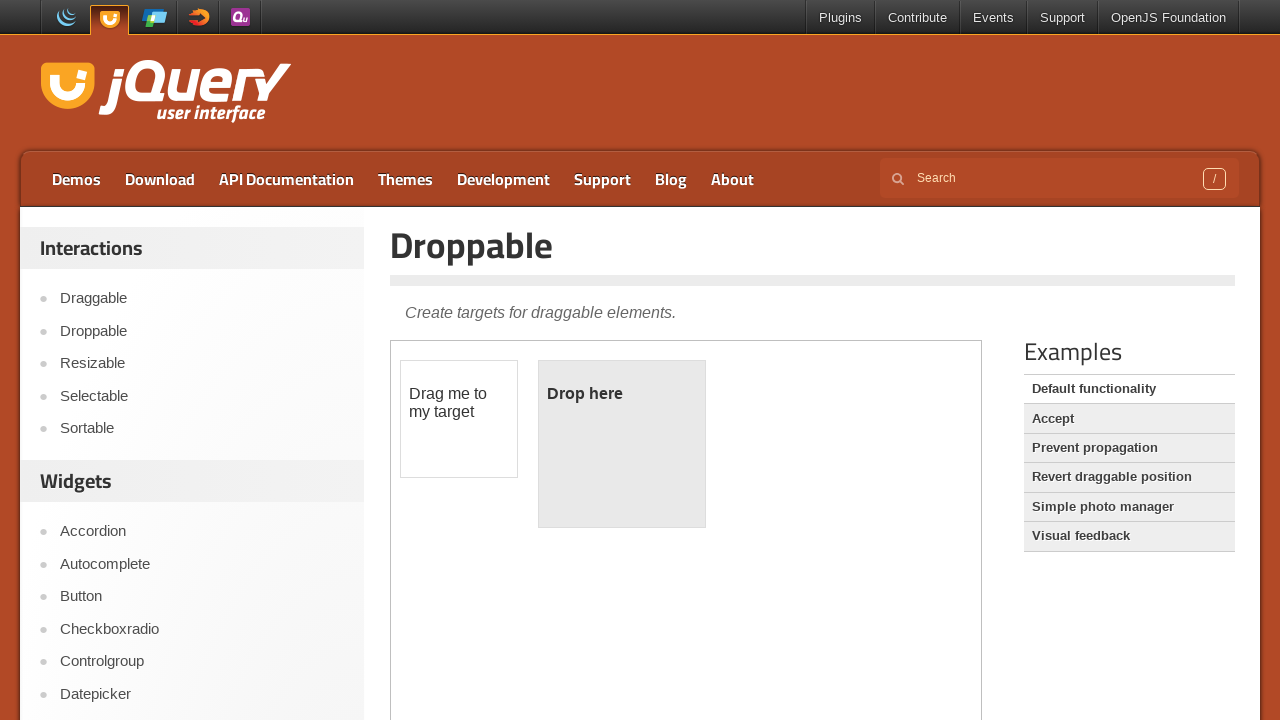

Moved mouse to target drop location by offset (434, 253) at (834, 613)
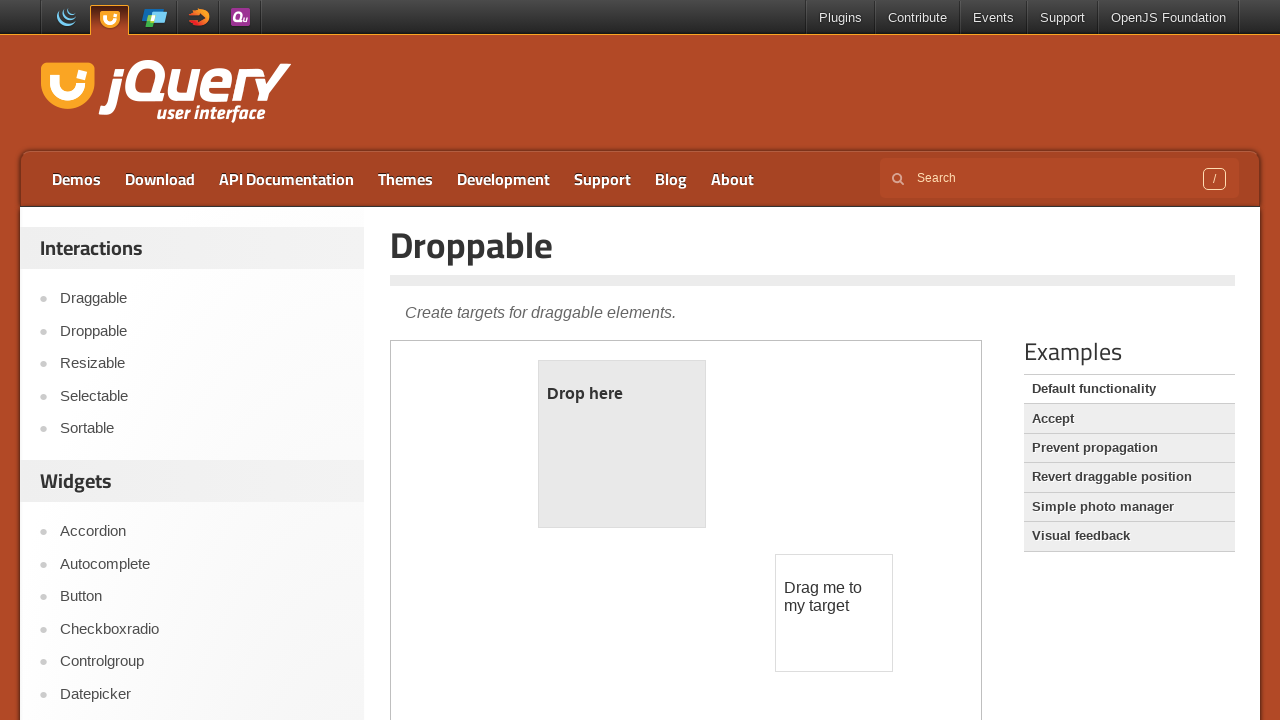

Released the mouse button to complete the drag and drop operation at (834, 613)
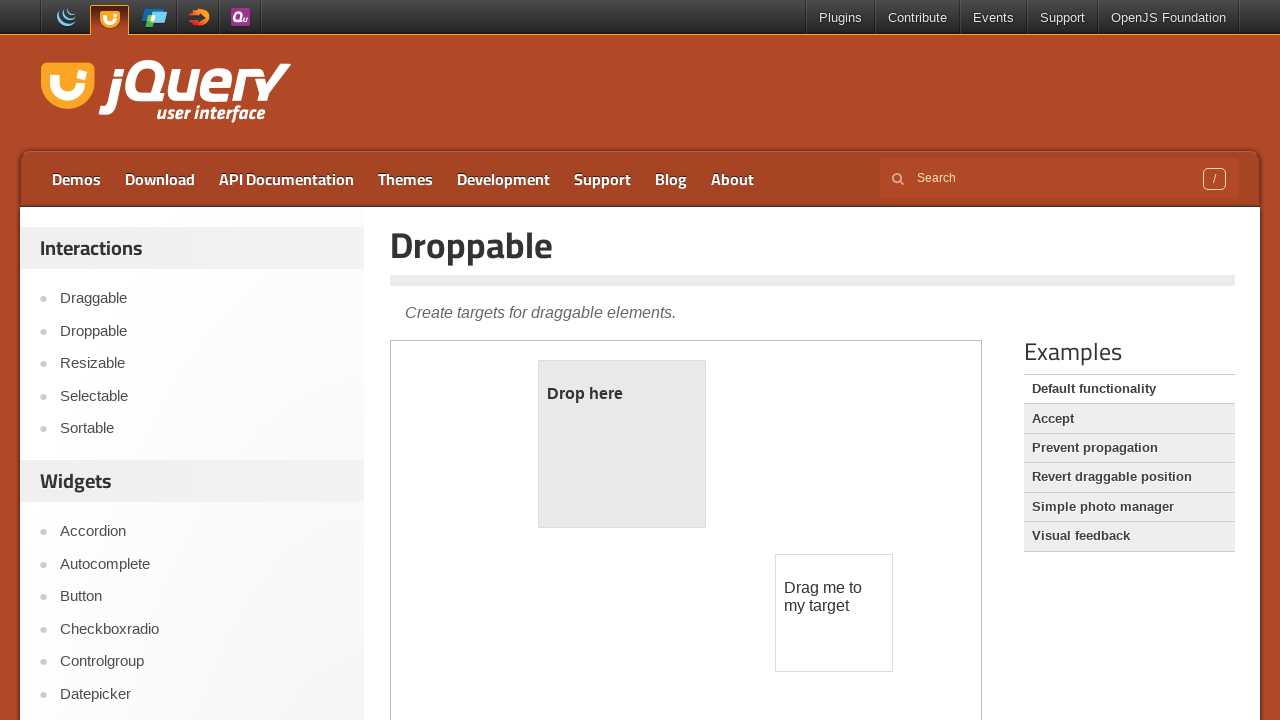

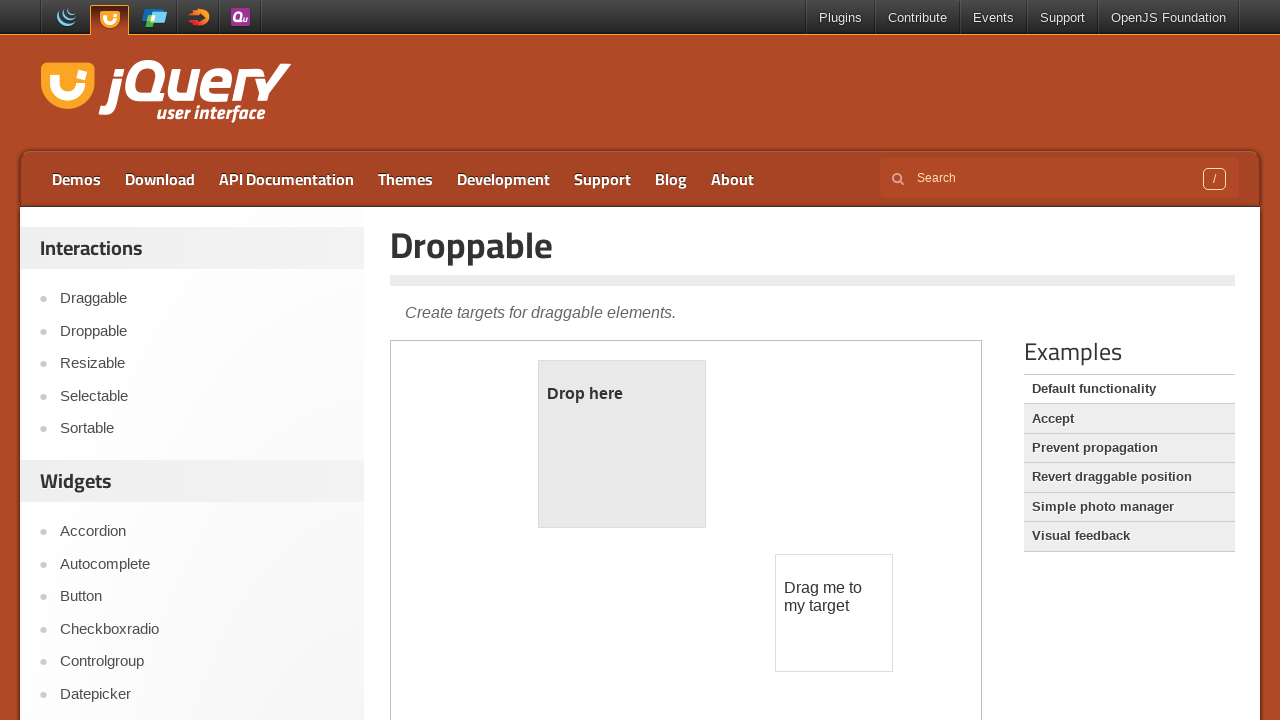